Tests e-commerce functionality by searching for products containing "ber", adding all matching items to cart, proceeding to checkout, and applying a promo code

Starting URL: https://rahulshettyacademy.com/seleniumPractise

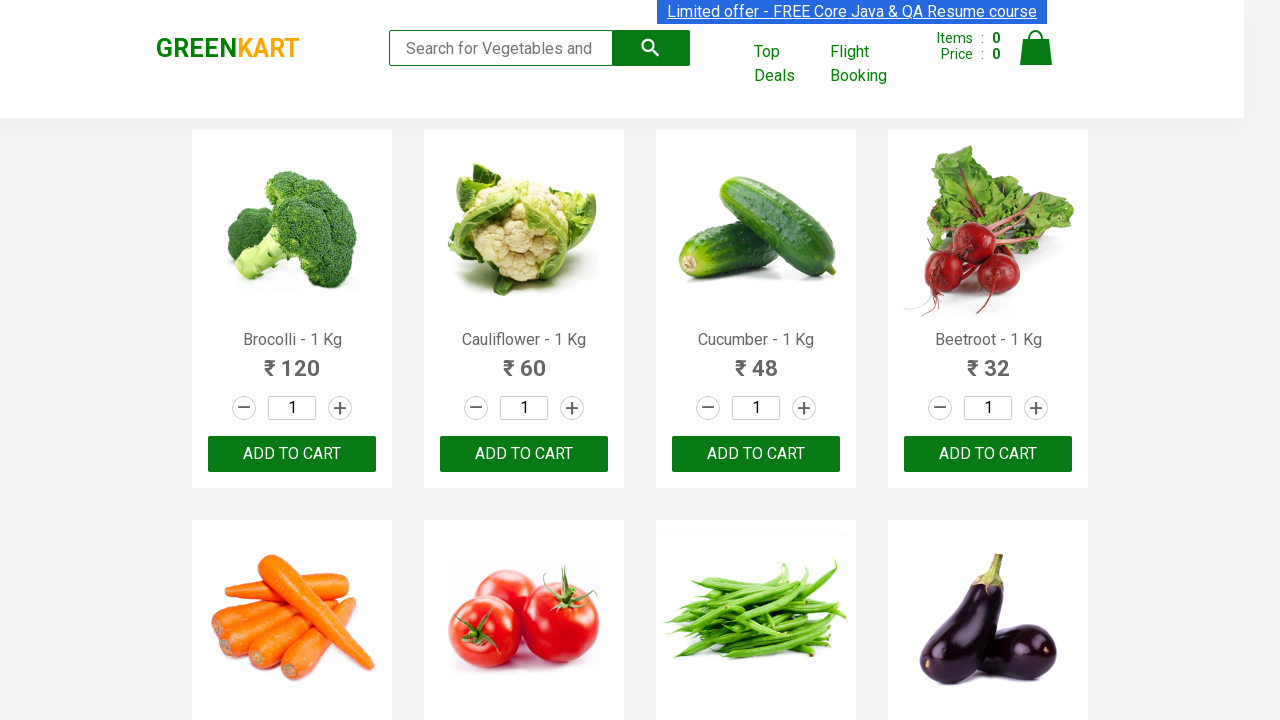

Filled search field with 'ber' to filter products on input.search-keyword
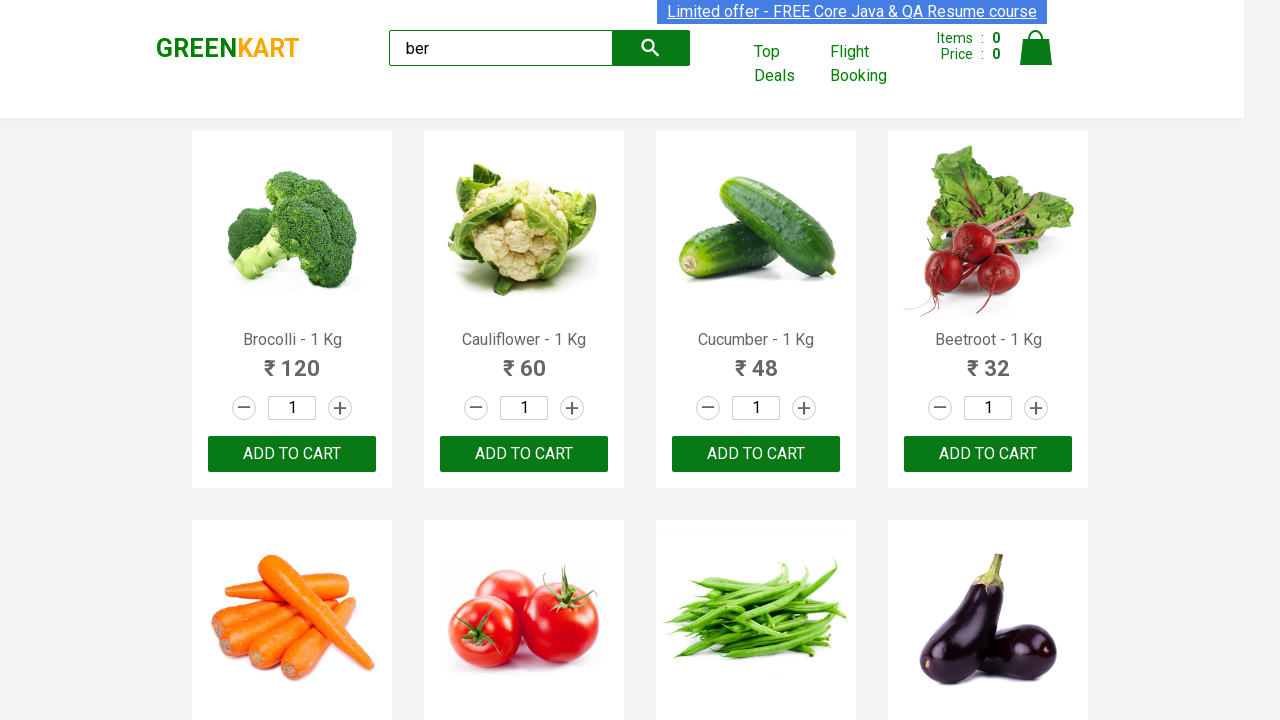

Waited for search results to update
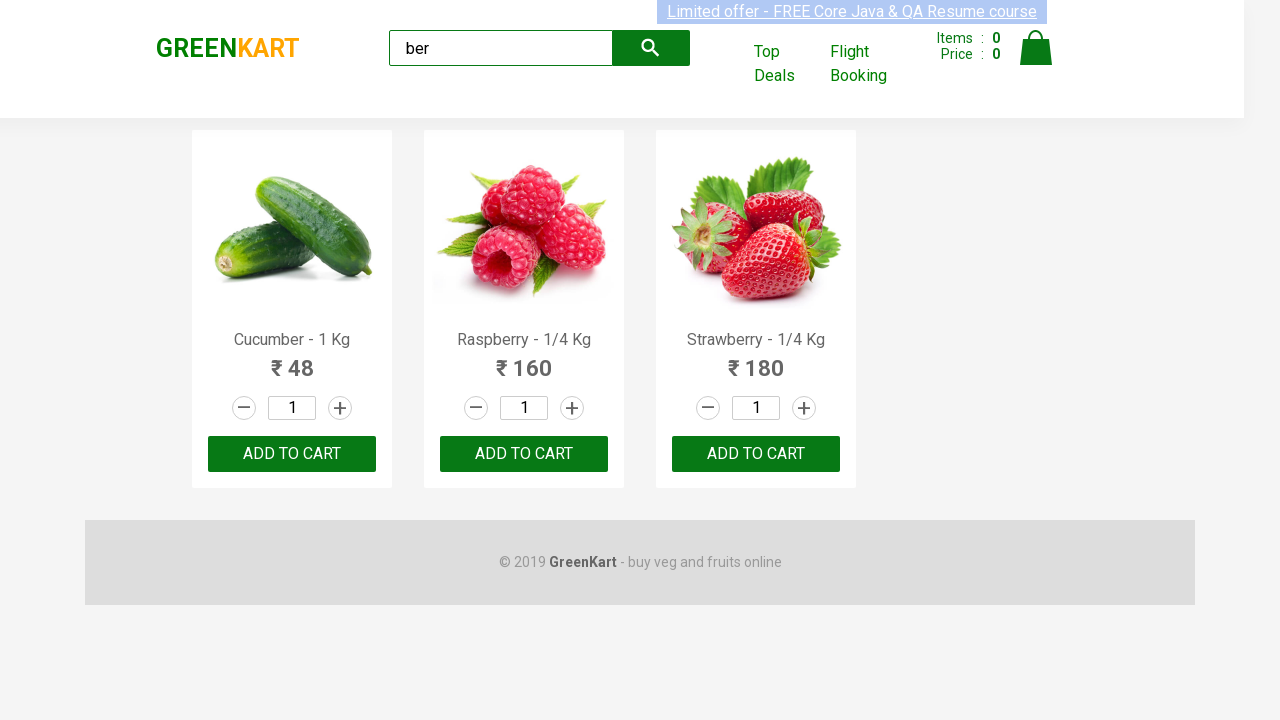

Located all 'ADD TO CART' buttons for filtered products
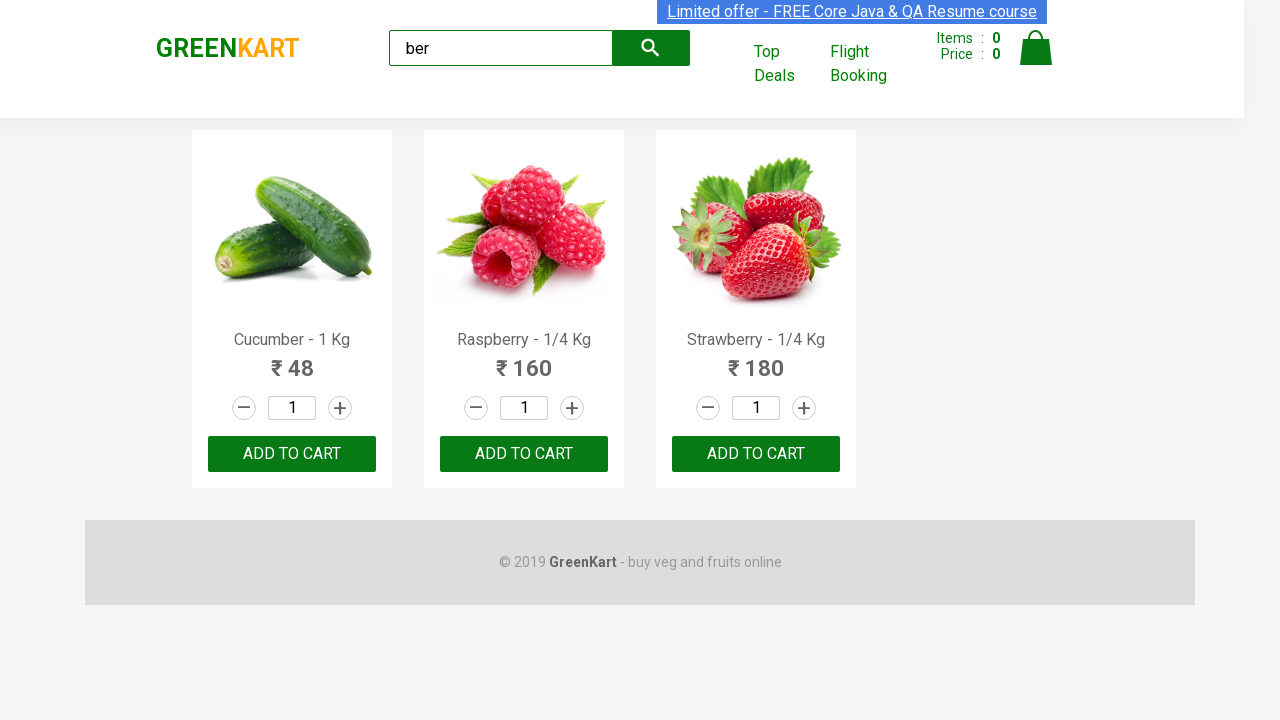

Added product 'Cucumber - 1 Kg' to cart at (292, 454) on xpath=//div[@class='product-action']/button >> nth=0
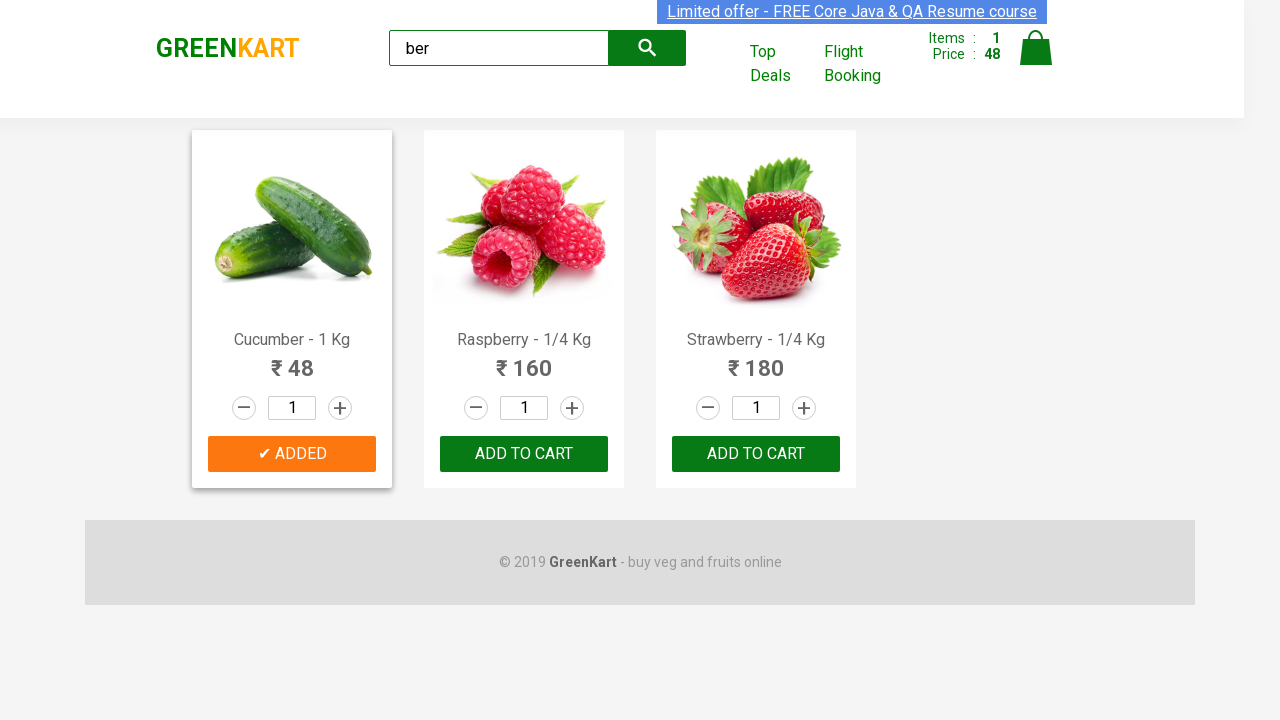

Added product 'Raspberry - 1/4 Kg' to cart at (524, 454) on xpath=//div[@class='product-action']/button >> nth=1
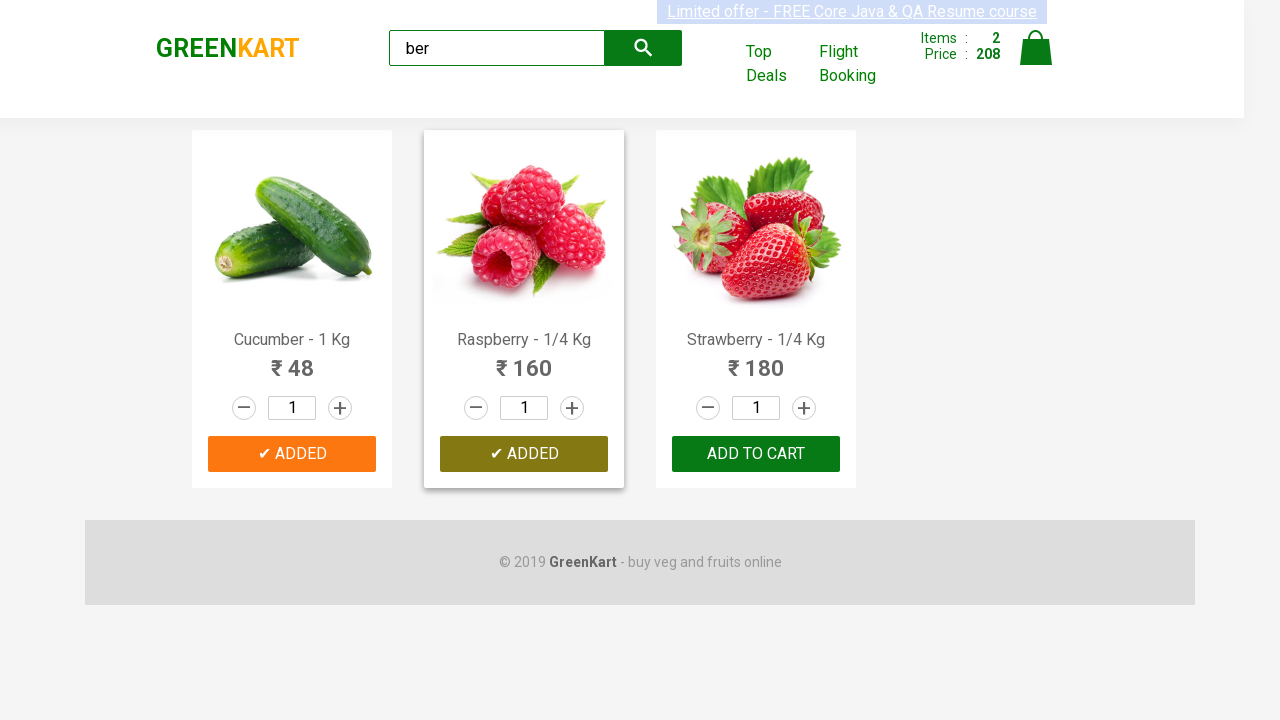

Added product 'Strawberry - 1/4 Kg' to cart at (756, 454) on xpath=//div[@class='product-action']/button >> nth=2
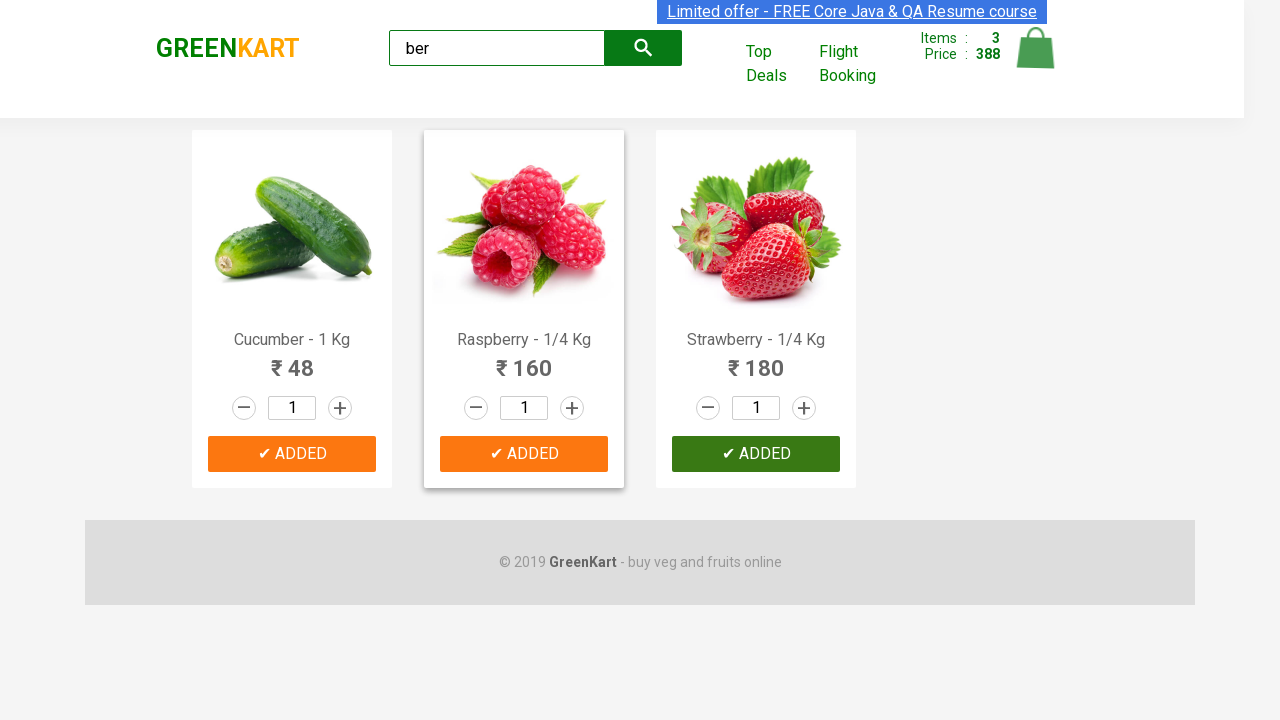

Clicked cart icon to view cart at (1036, 48) on xpath=//img[@alt='Cart']
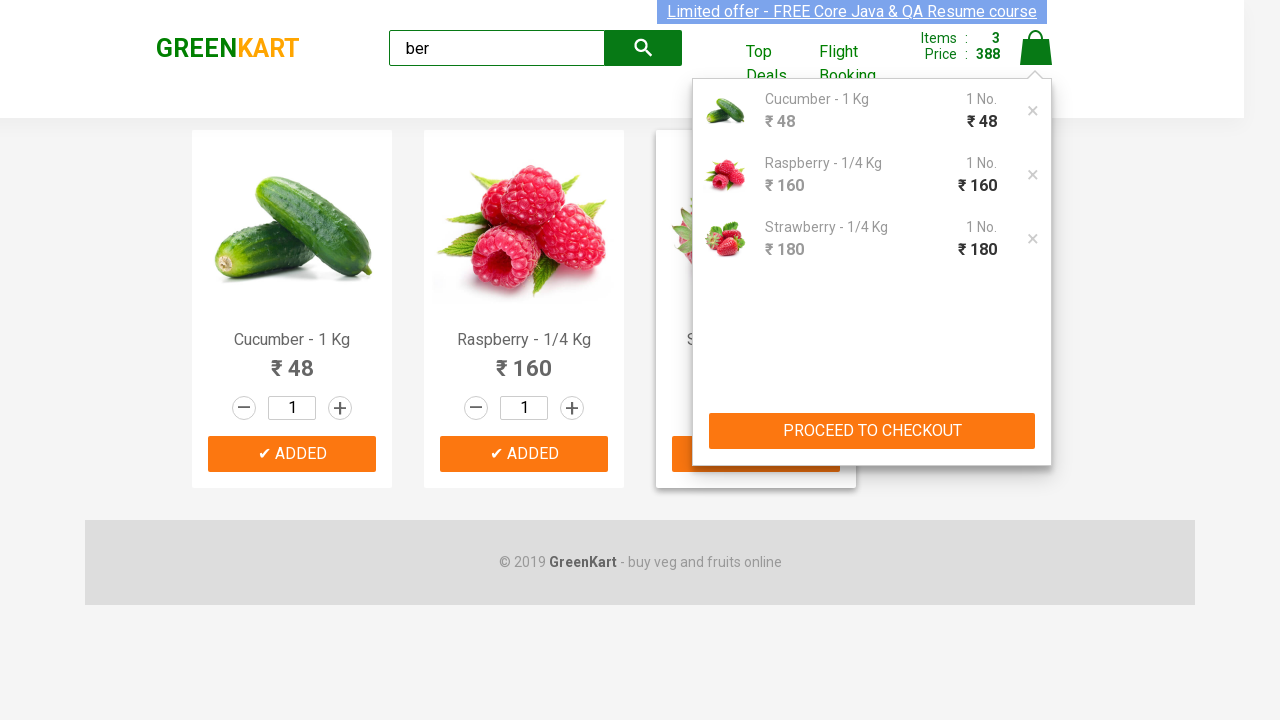

Clicked 'PROCEED TO CHECKOUT' button at (872, 431) on xpath=//div[@class='action-block']/button[text()='PROCEED TO CHECKOUT']
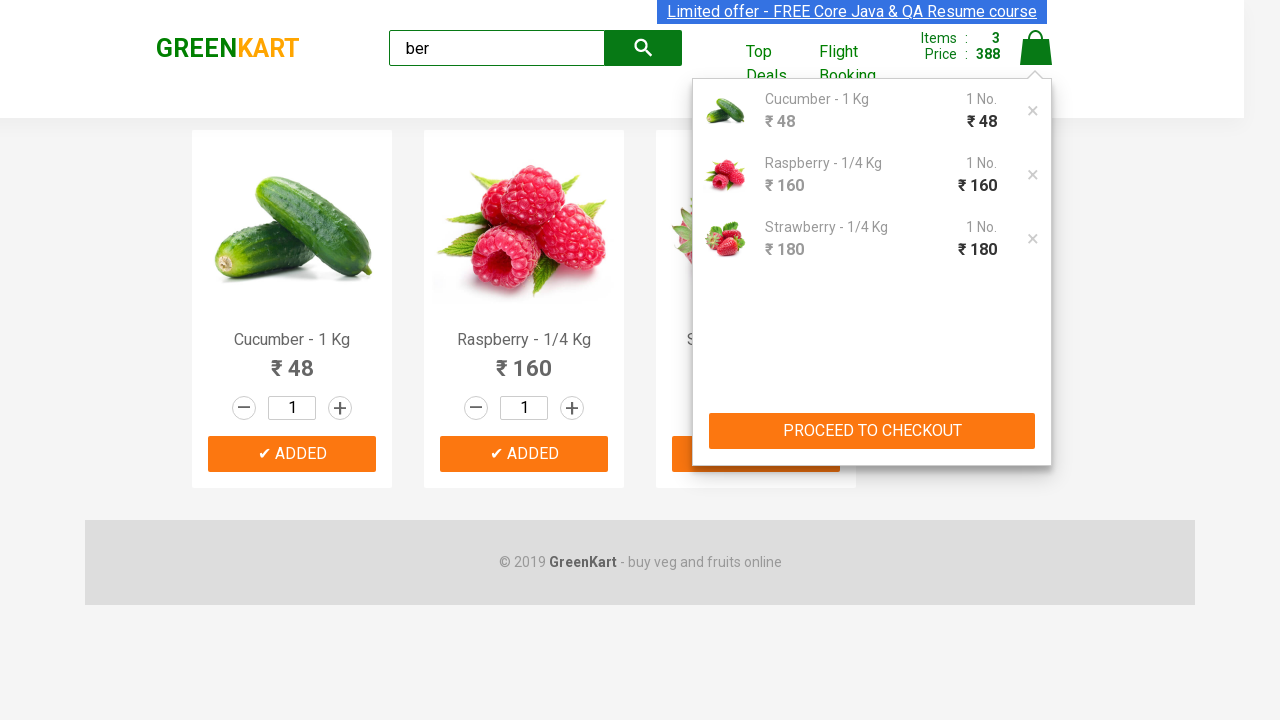

Promo code field is now available
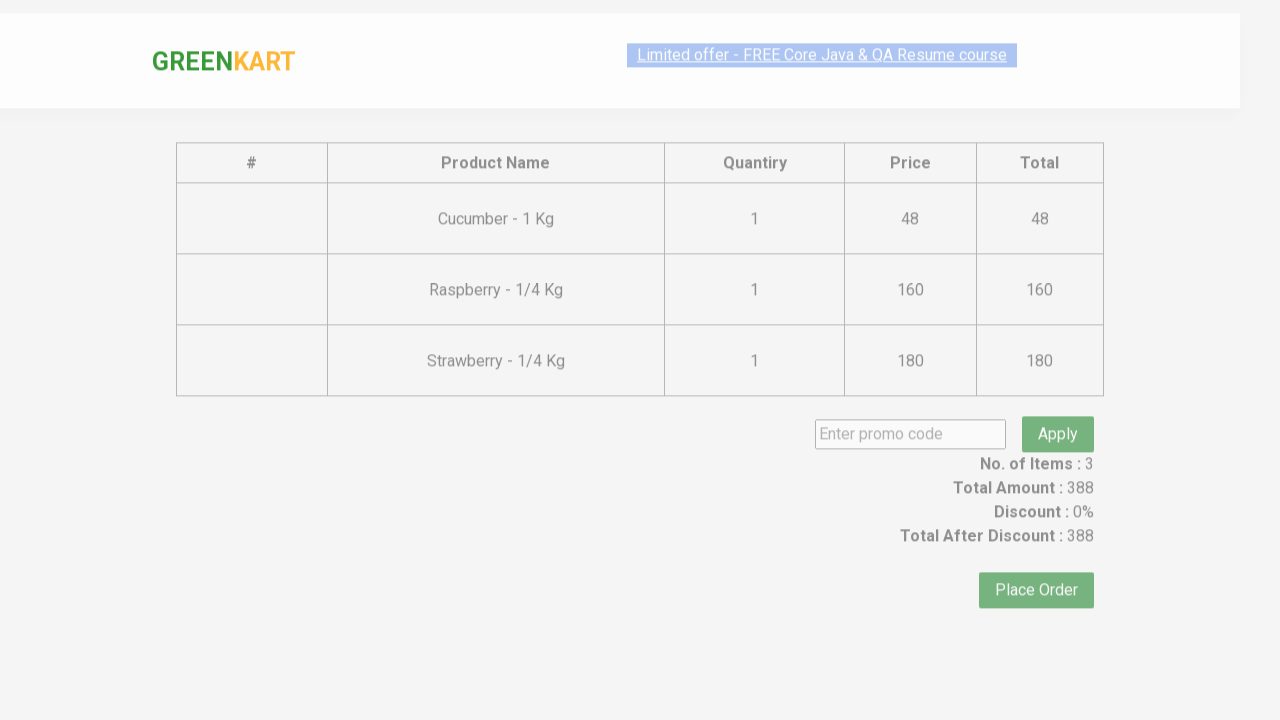

Filled promo code field with 'rahulshettyacademy' on .promoCode
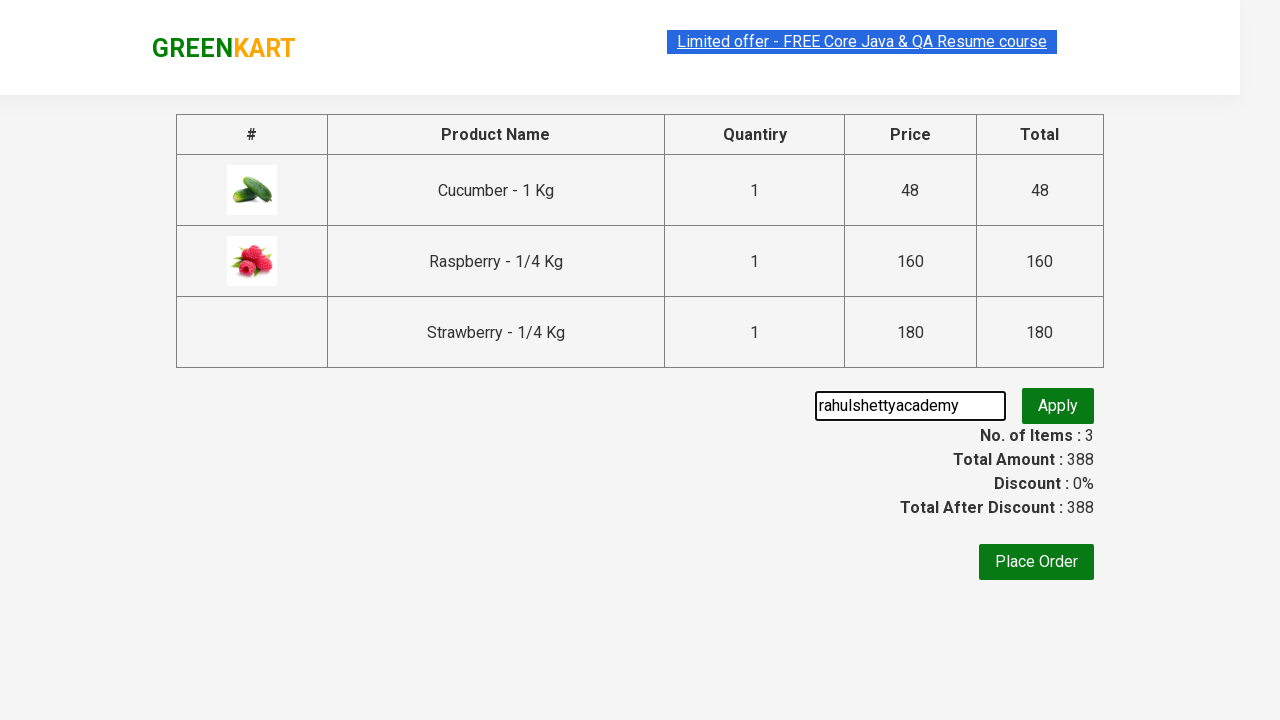

Clicked 'Apply' button to apply promo code at (1058, 406) on .promoBtn
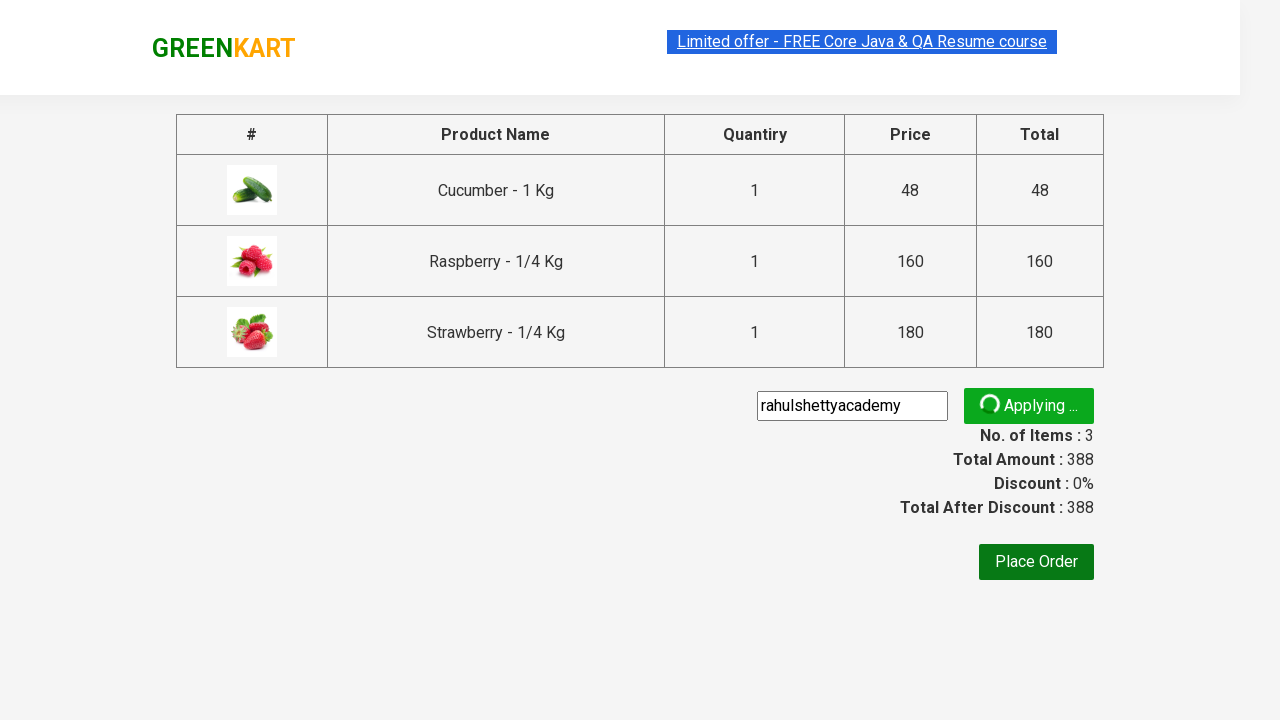

Promo code result message appeared
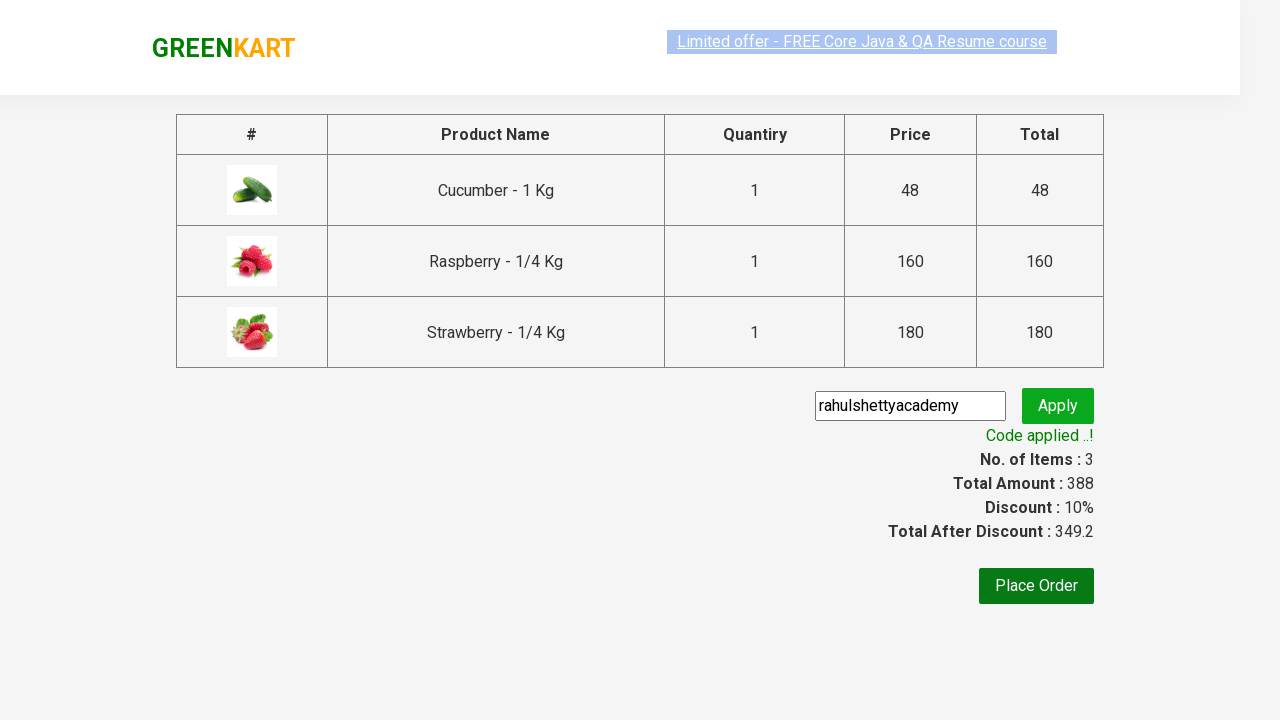

Retrieved promo info message: Code applied ..!
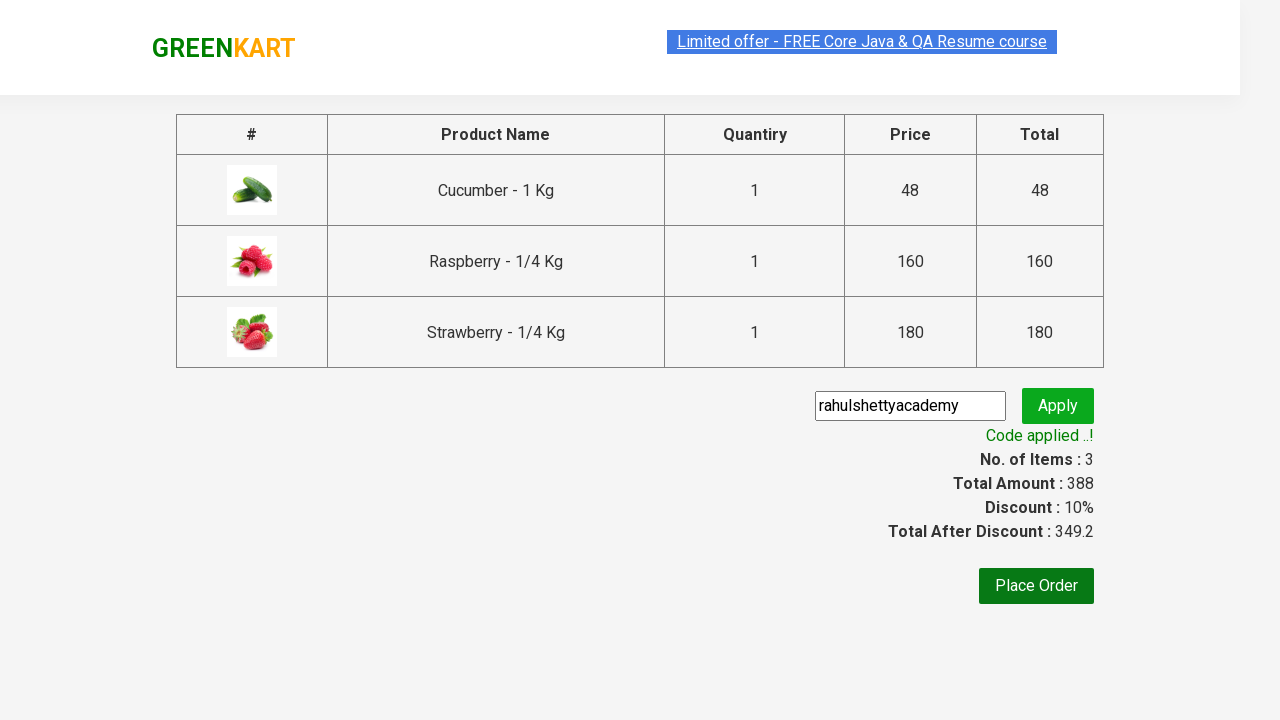

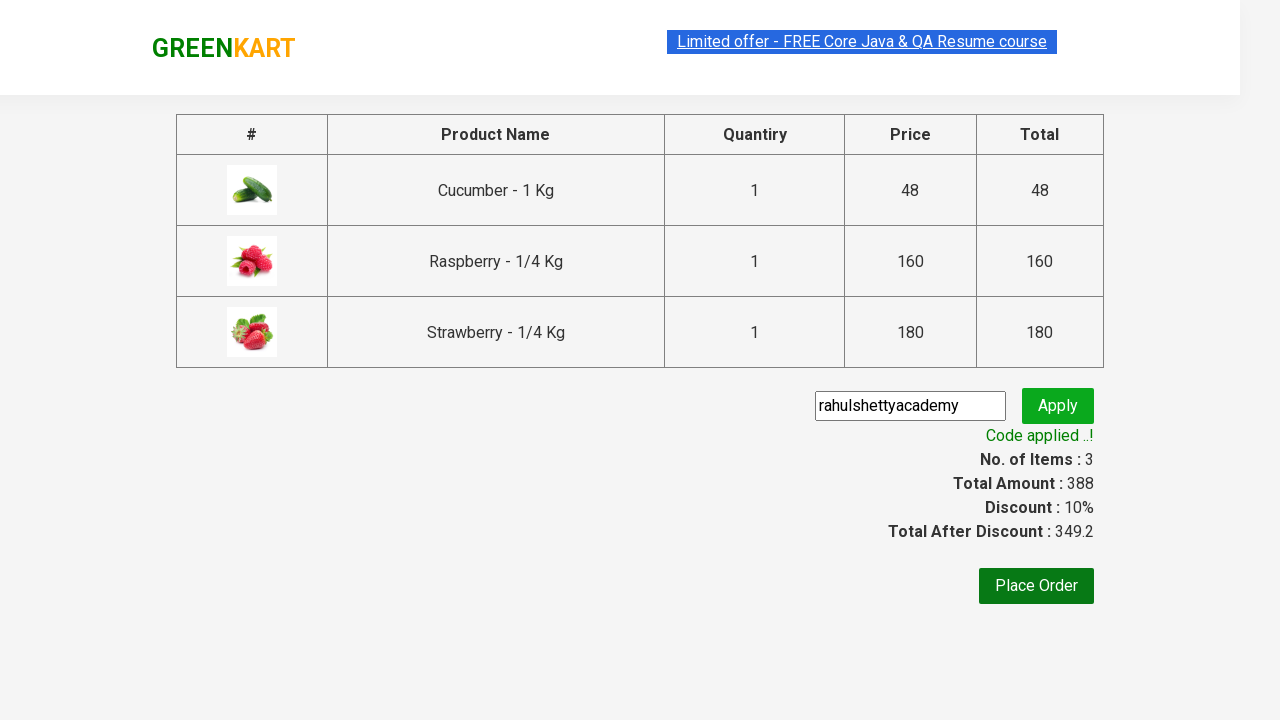